Tests jQuery UI dropdown selection functionality by selecting multiple speed options and a salutation option, verifying each selection is displayed correctly

Starting URL: https://jqueryui.com/resources/demos/selectmenu/default.html

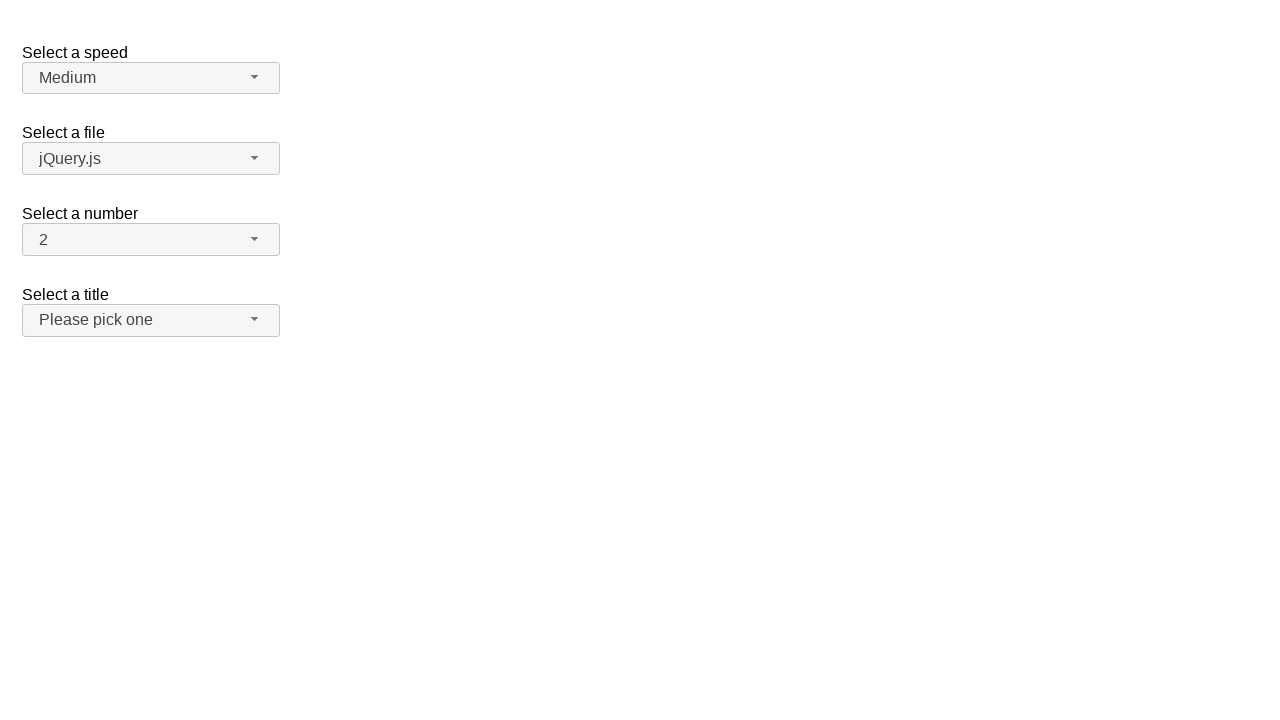

Clicked speed dropdown button to open menu at (151, 78) on span#speed-button
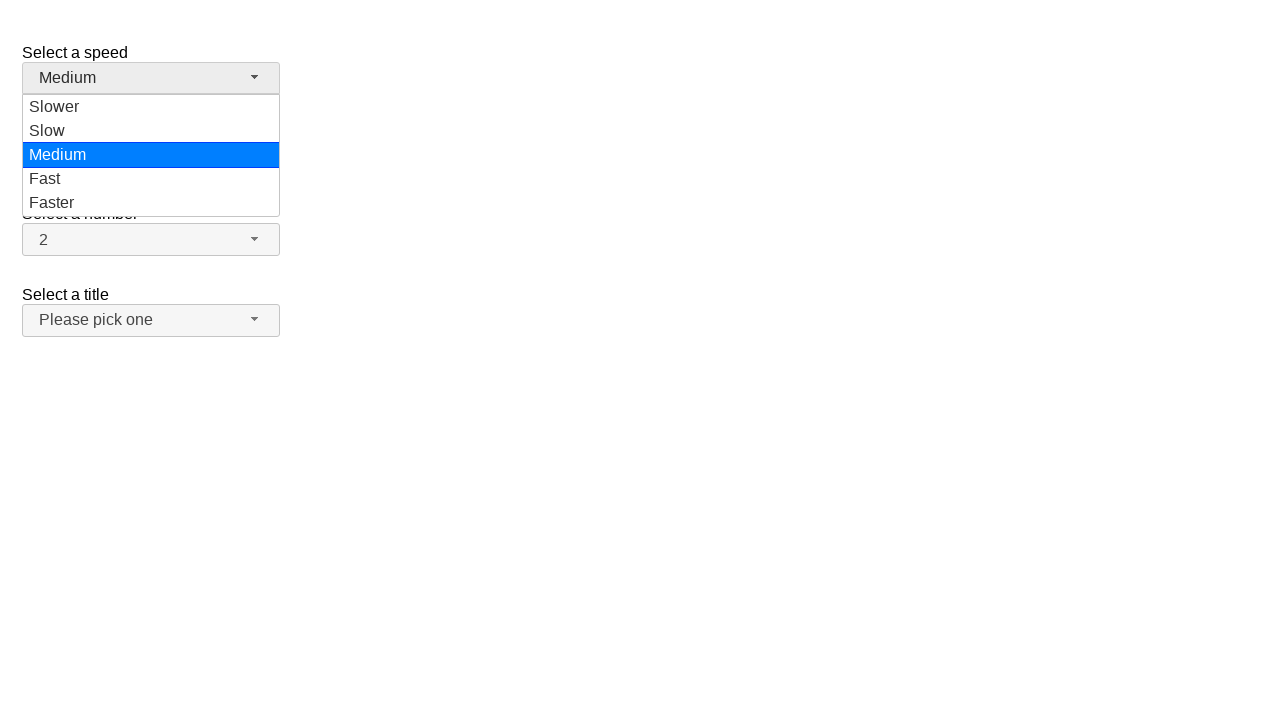

Speed dropdown menu options loaded
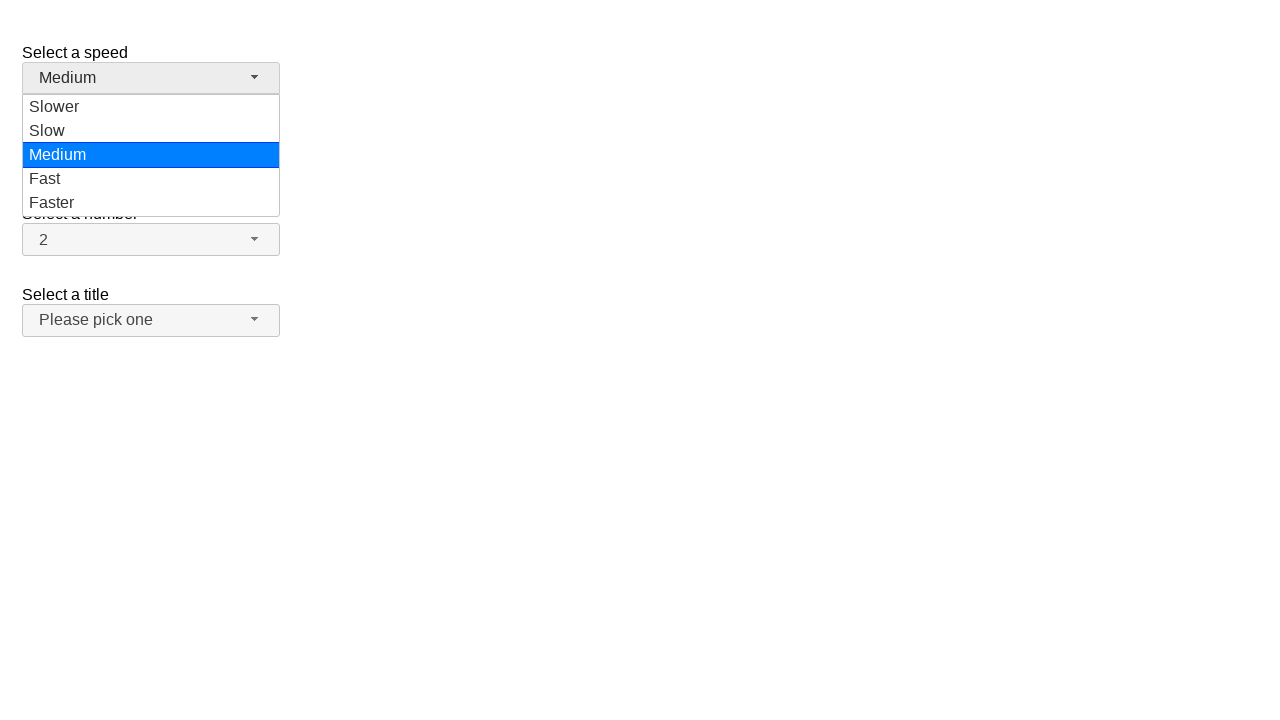

Selected 'Slower' option from speed dropdown at (151, 107) on ul#speed-menu div[role='option']:has-text('Slower')
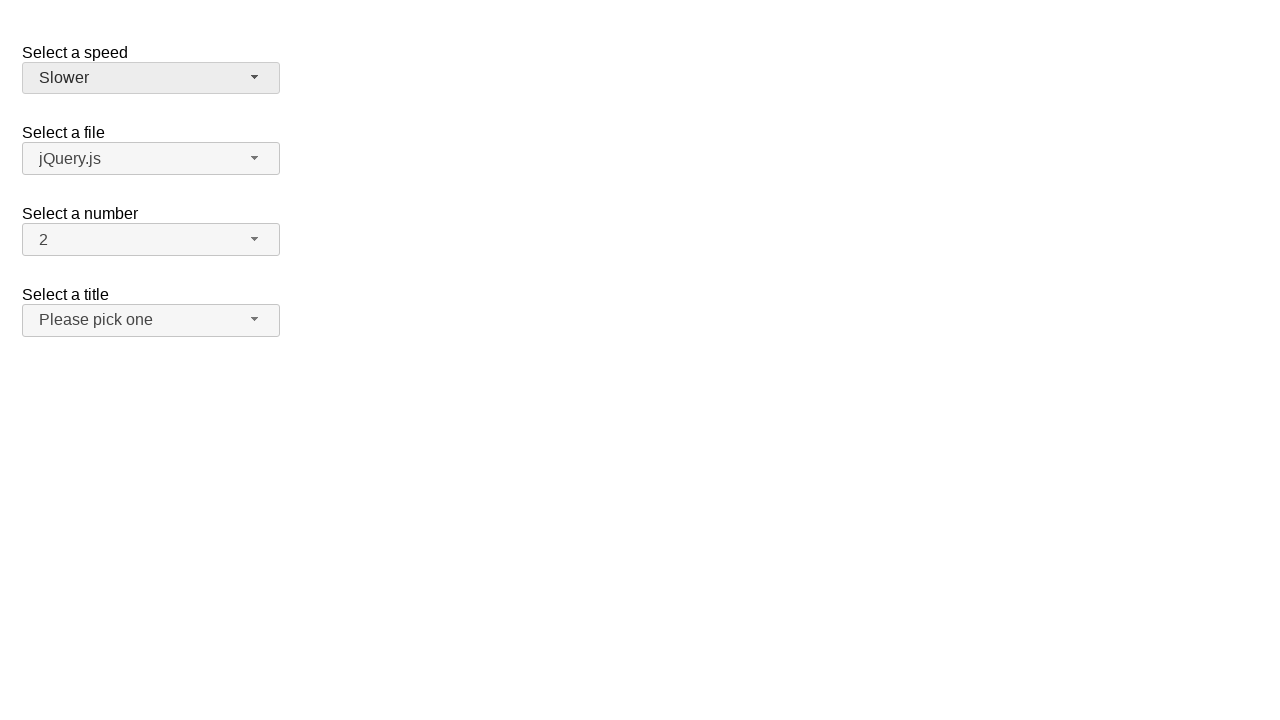

Verified 'Slower' selection is displayed in speed dropdown
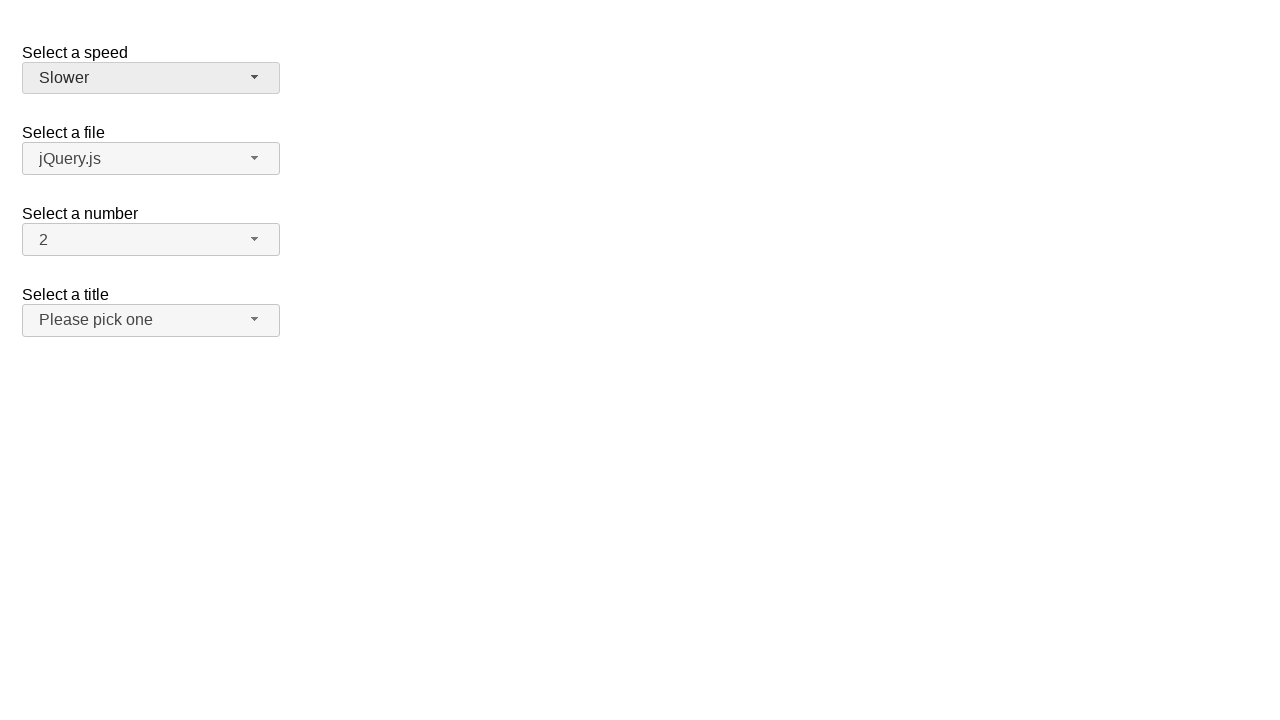

Clicked speed dropdown button to open menu at (151, 78) on span#speed-button
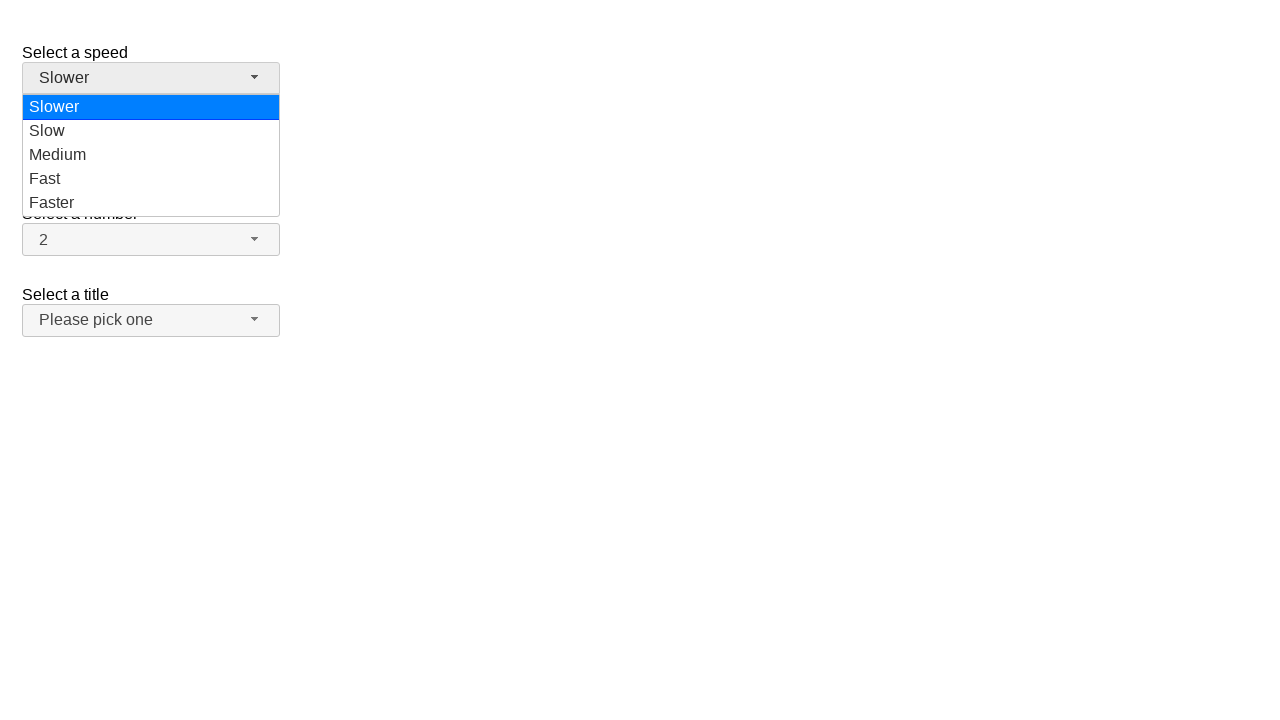

Speed dropdown menu options loaded
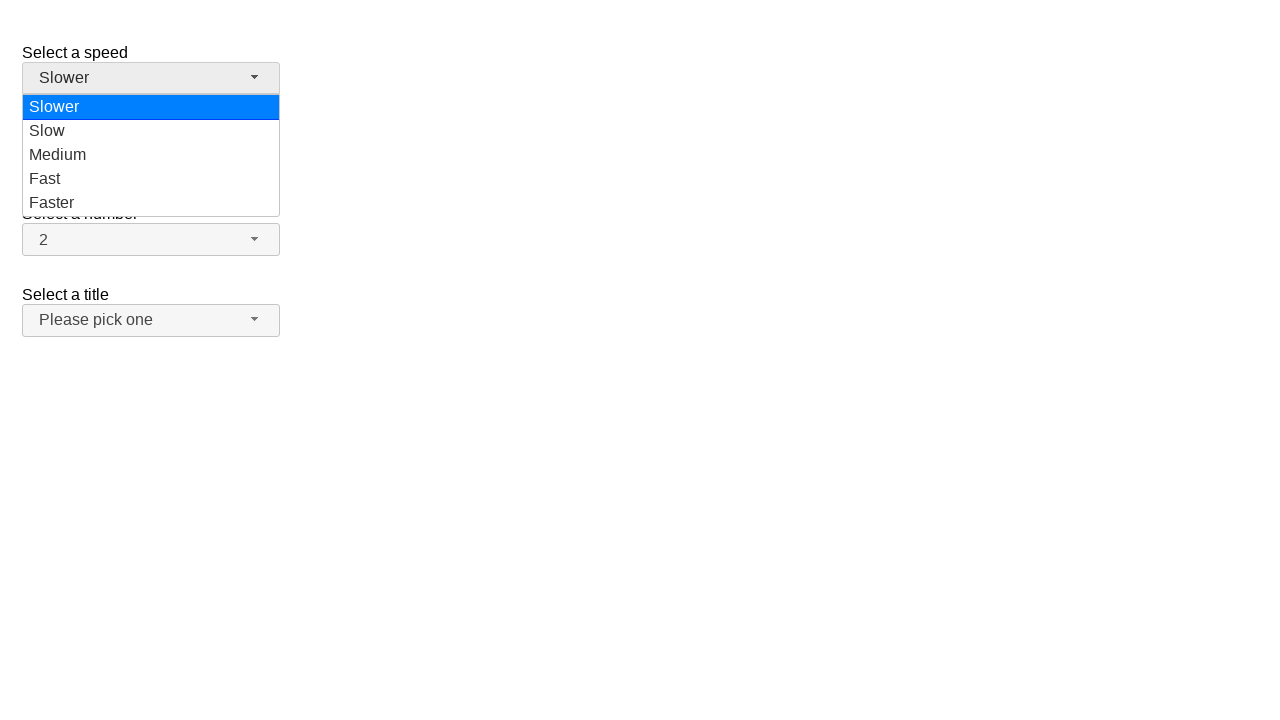

Selected 'Fast' option from speed dropdown at (151, 179) on ul#speed-menu div[role='option']:has-text('Fast')
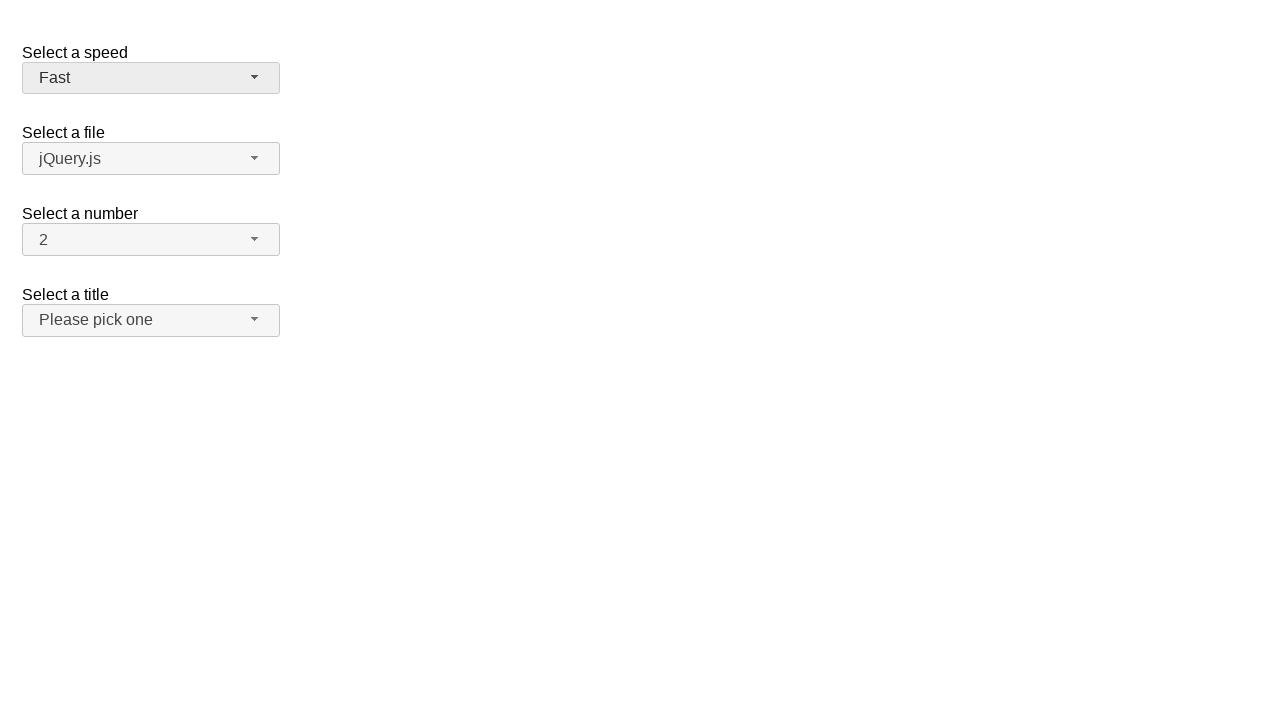

Clicked speed dropdown button to open menu at (151, 78) on span#speed-button
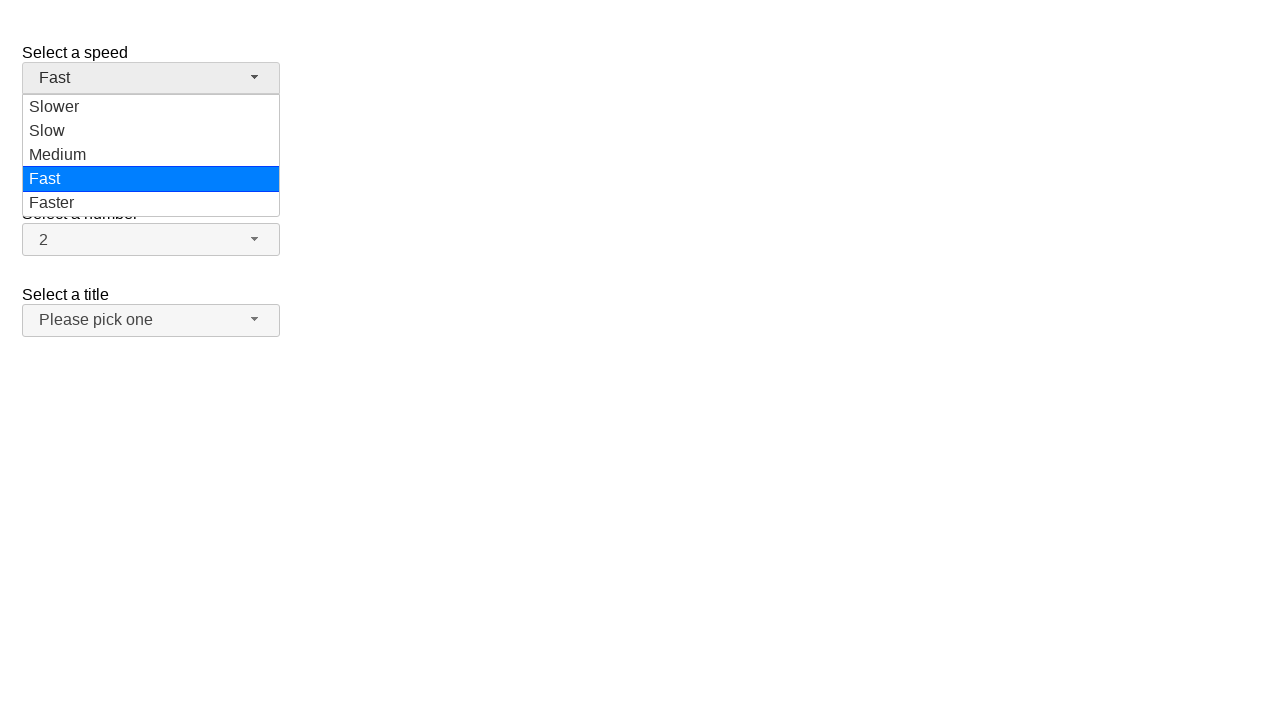

Speed dropdown menu options loaded
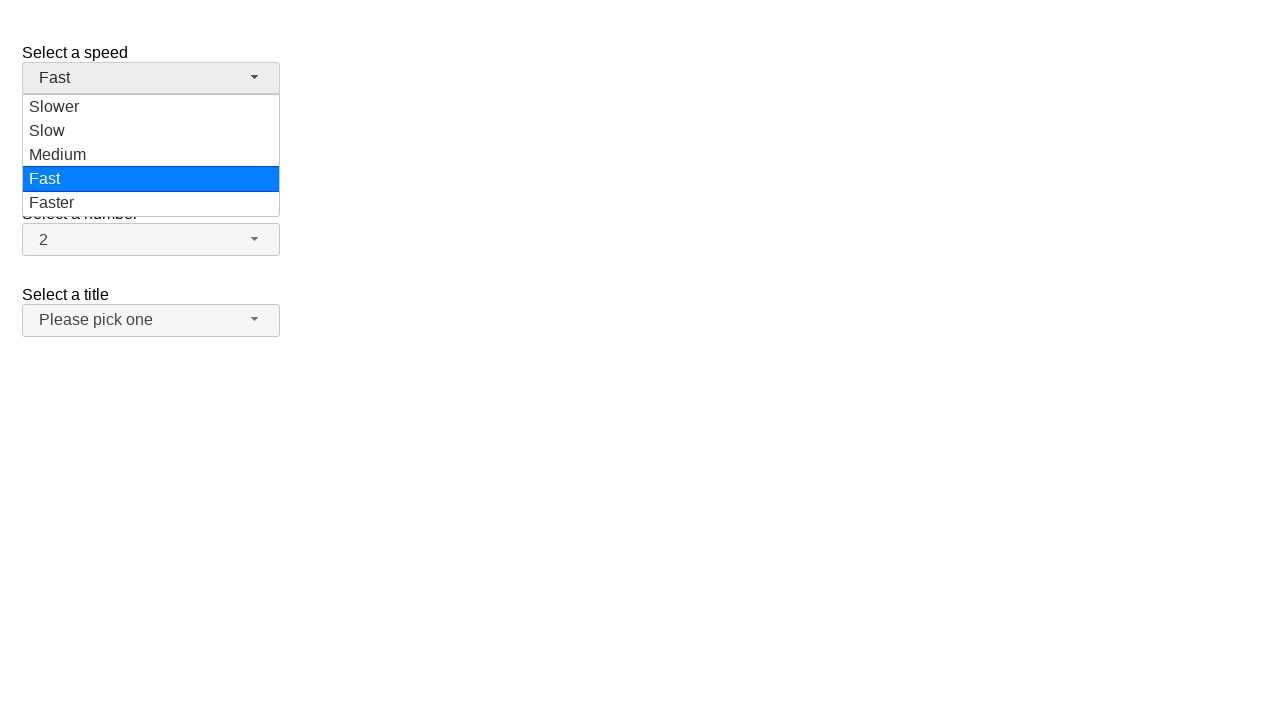

Selected 'Faster' option from speed dropdown at (151, 203) on ul#speed-menu div[role='option']:has-text('Faster')
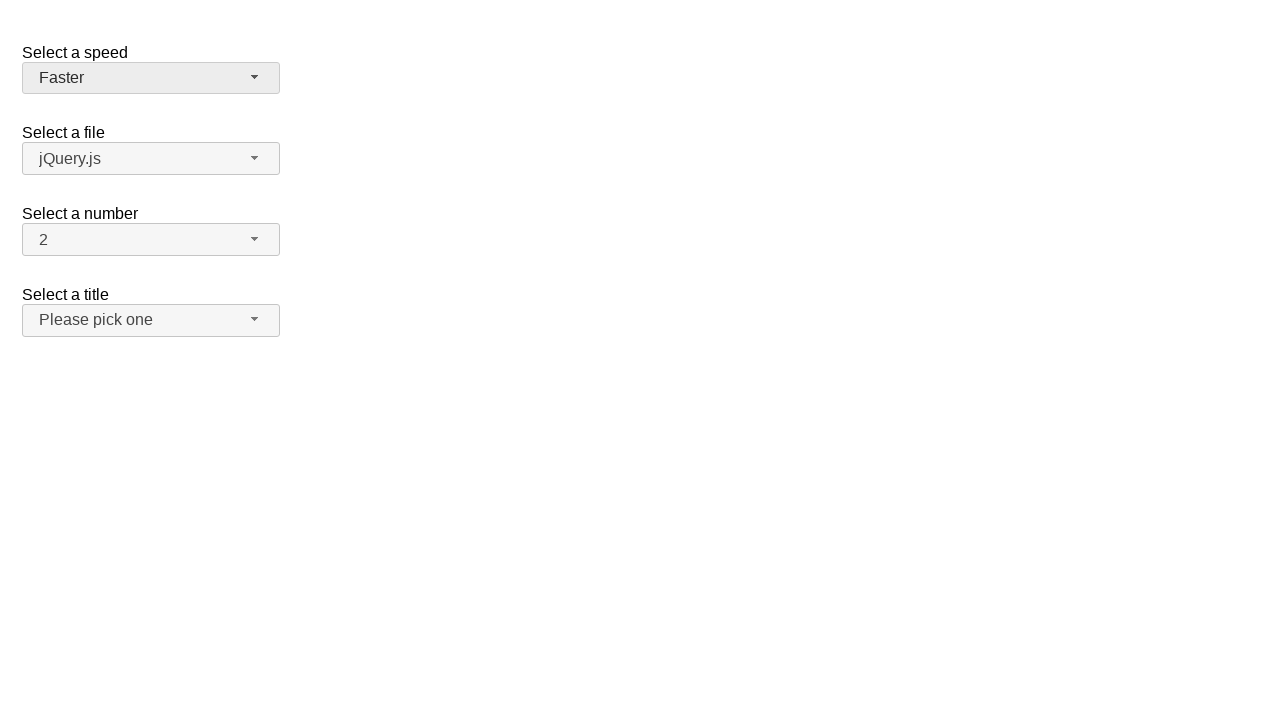

Clicked speed dropdown button to open menu at (151, 78) on span#speed-button
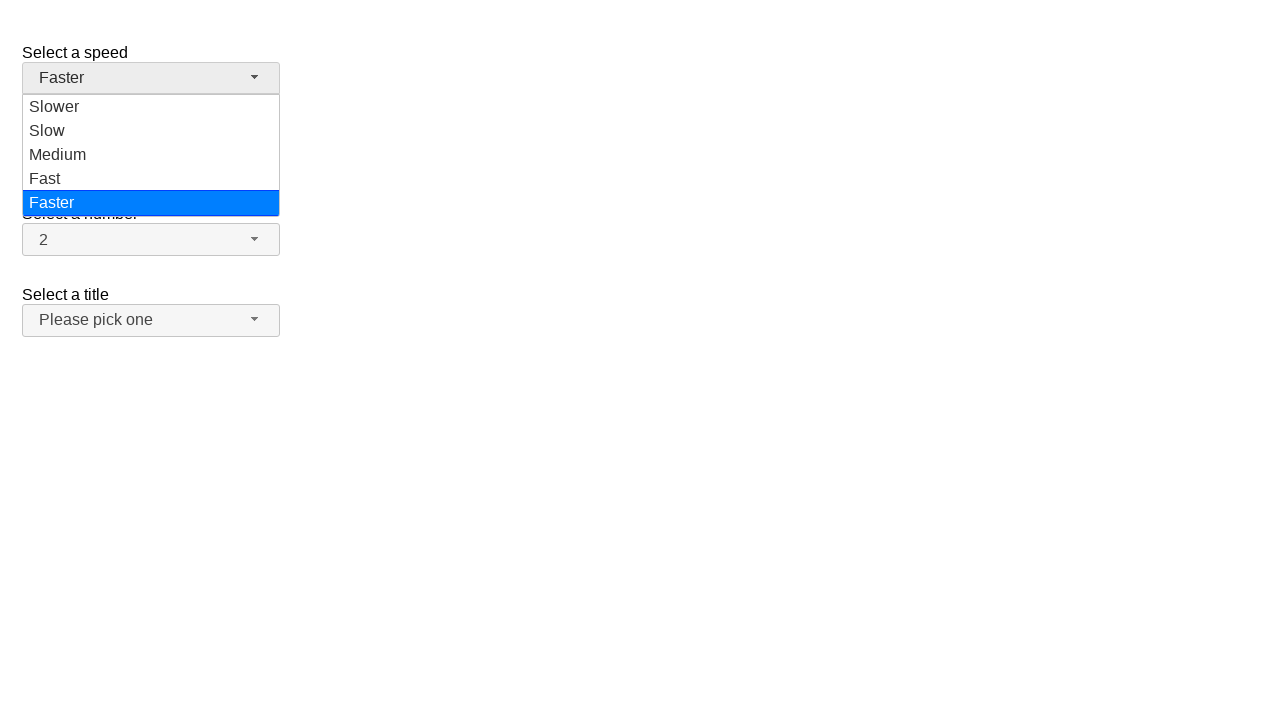

Speed dropdown menu options loaded
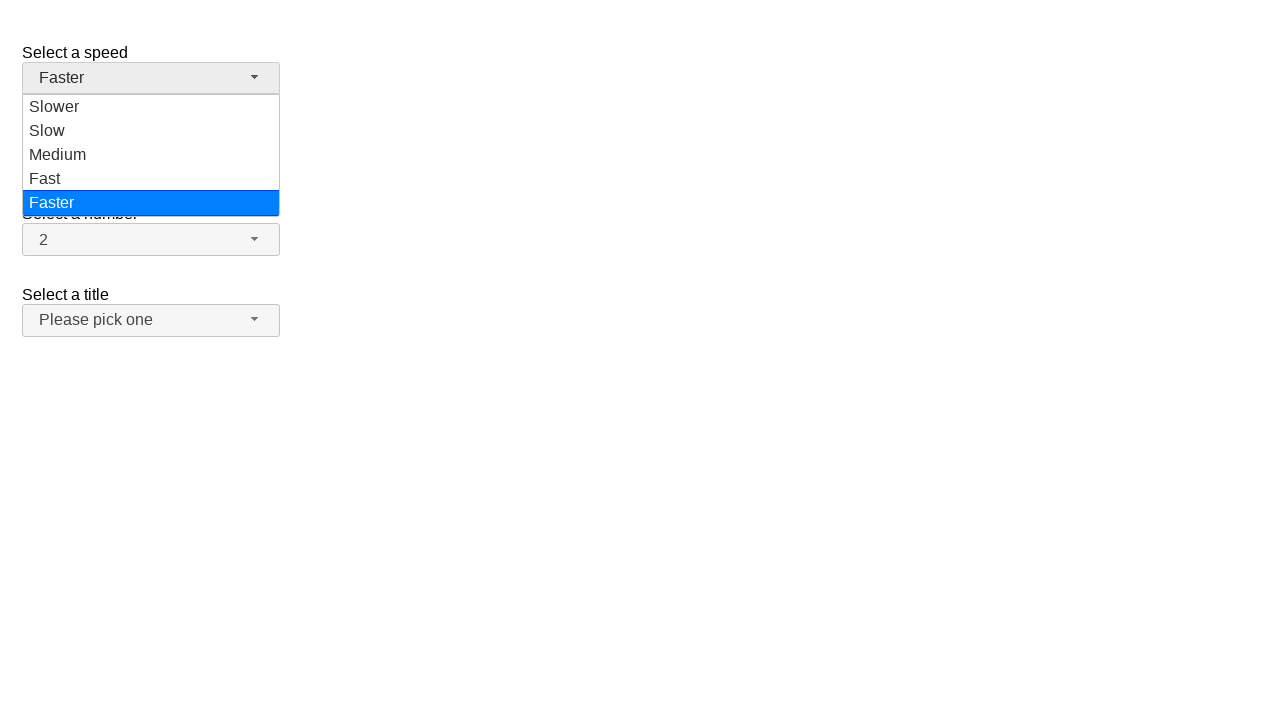

Selected 'Medium' option from speed dropdown at (151, 155) on ul#speed-menu div[role='option']:has-text('Medium')
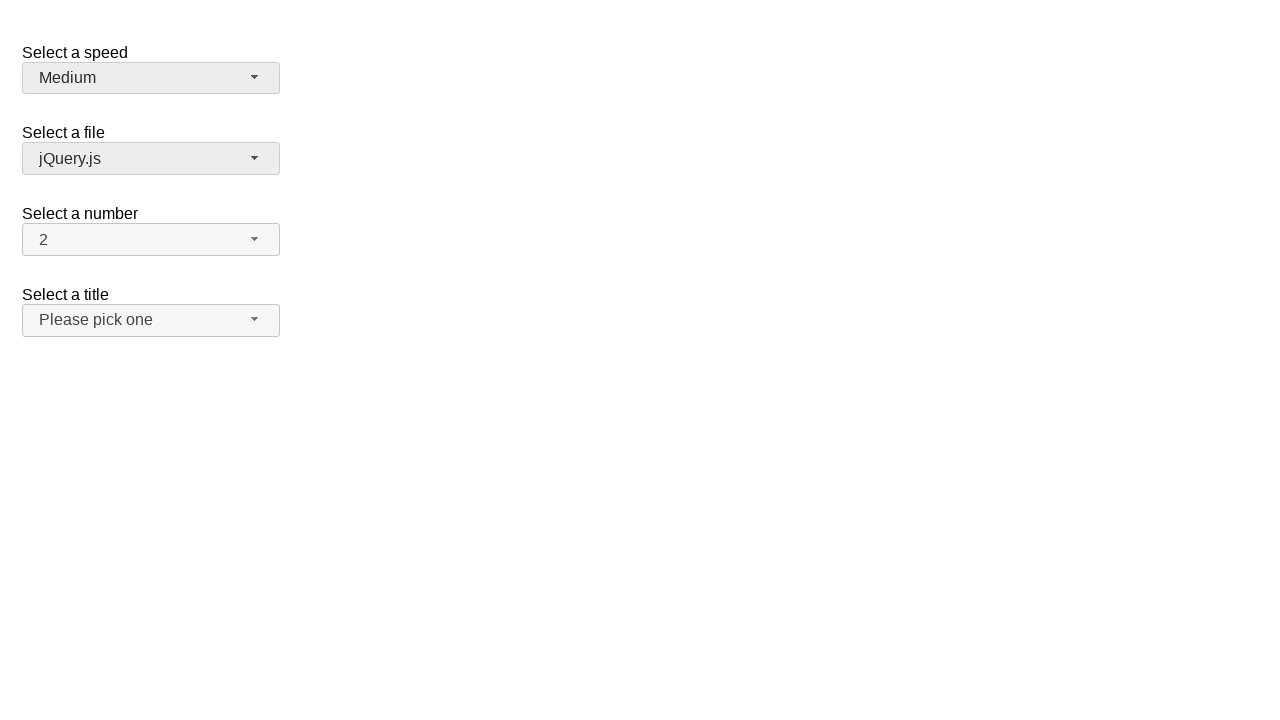

Clicked salutation dropdown button to open menu at (151, 320) on span#salutation-button
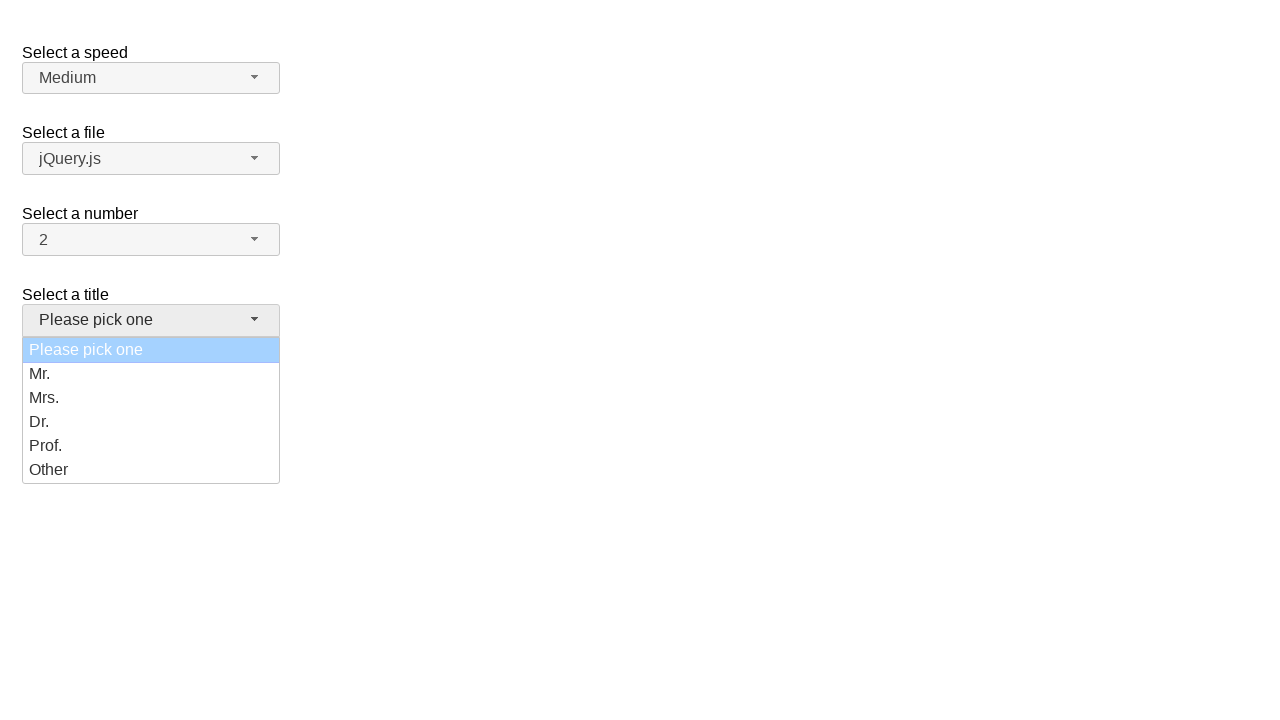

Salutation dropdown menu options loaded
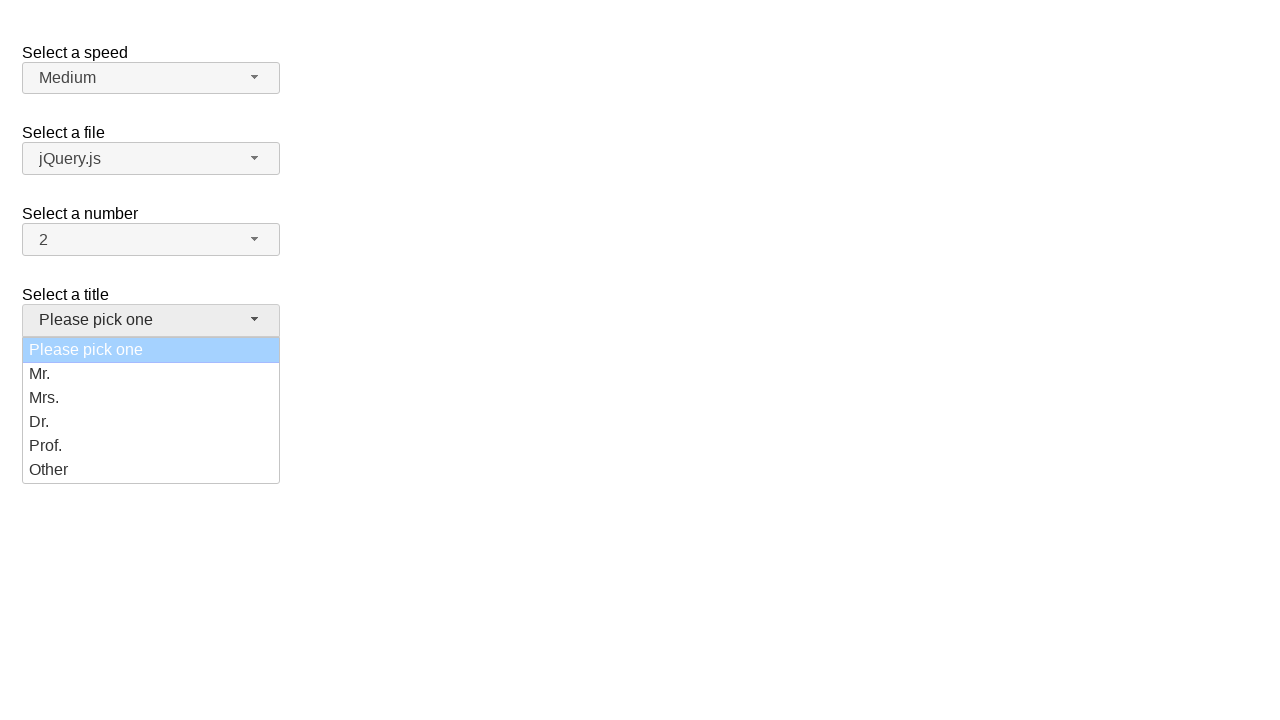

Selected 'Prof.' option from salutation dropdown at (151, 446) on ul#salutation-menu div[role='option']:has-text('Prof.')
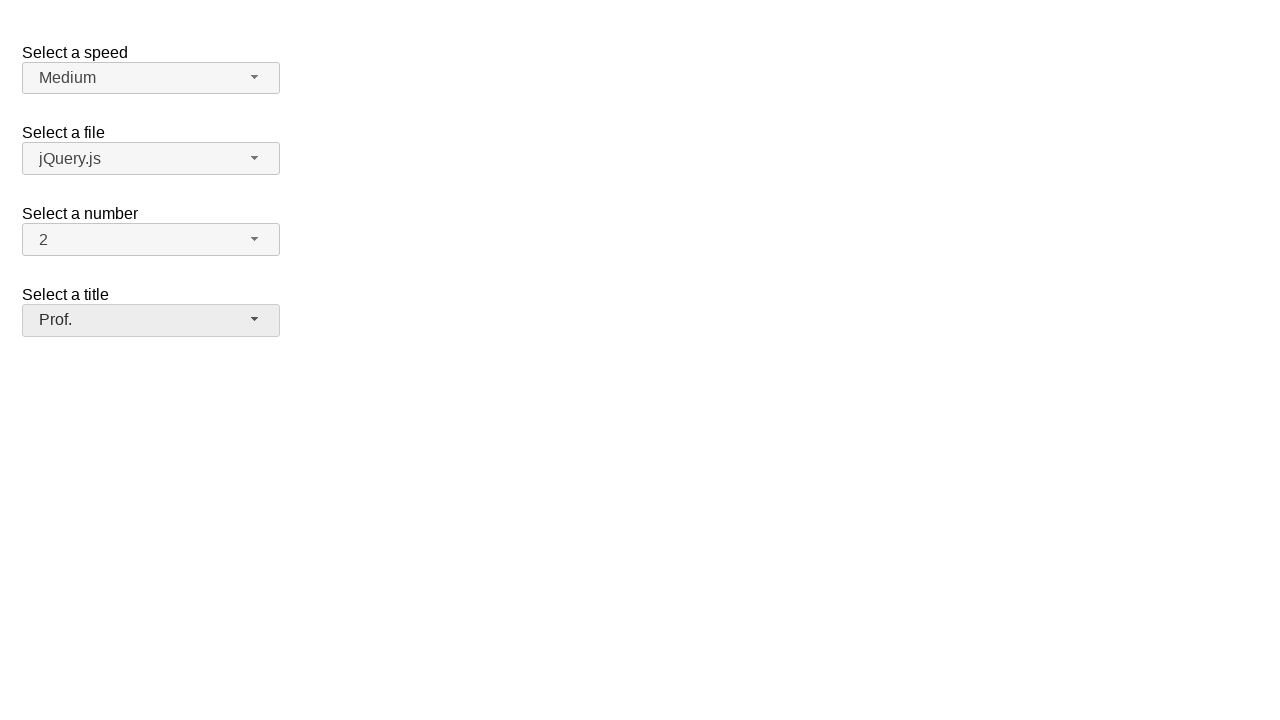

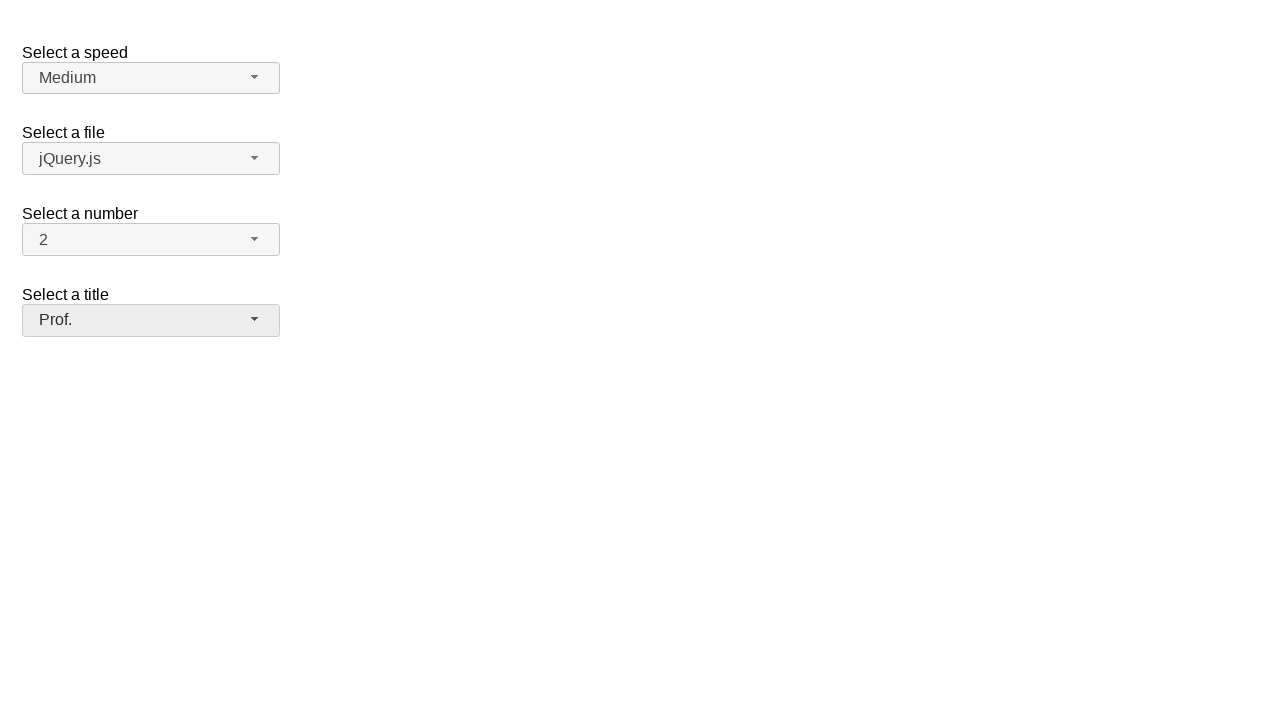